Validates contact information including phone numbers and email addresses on the page

Starting URL: https://pinoypetplan.com/

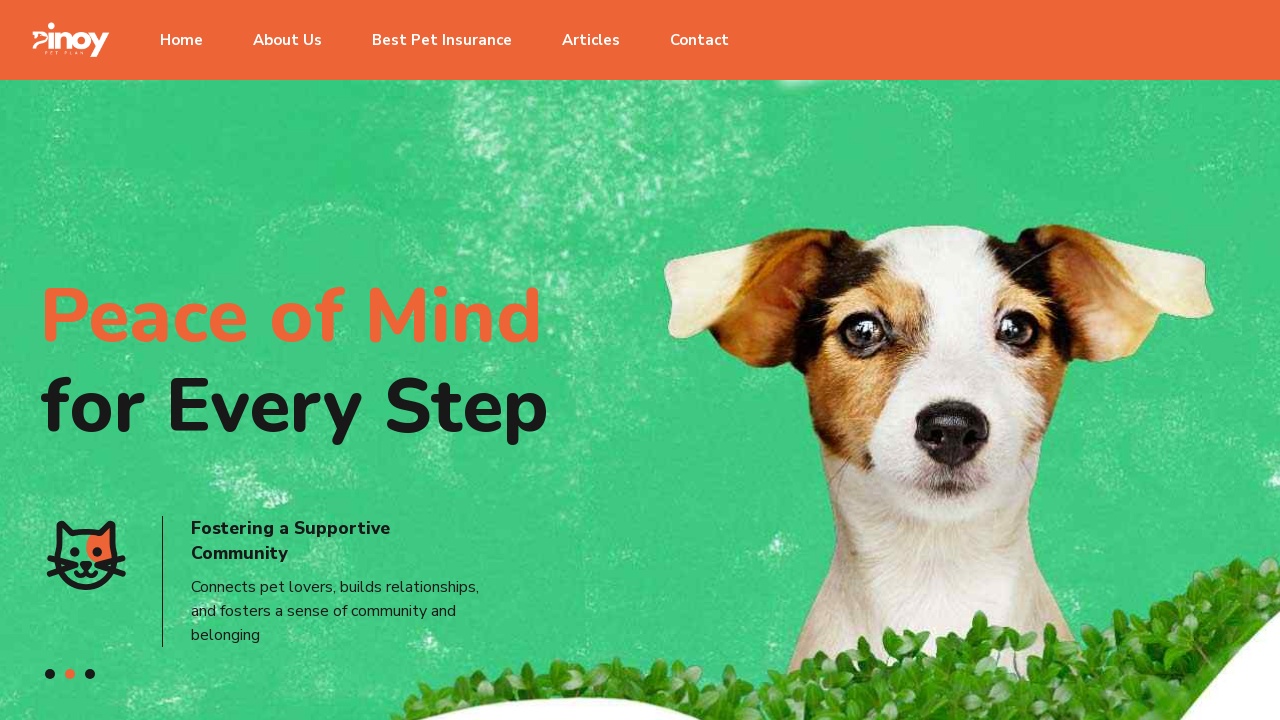

Waited for page to load with networkidle state
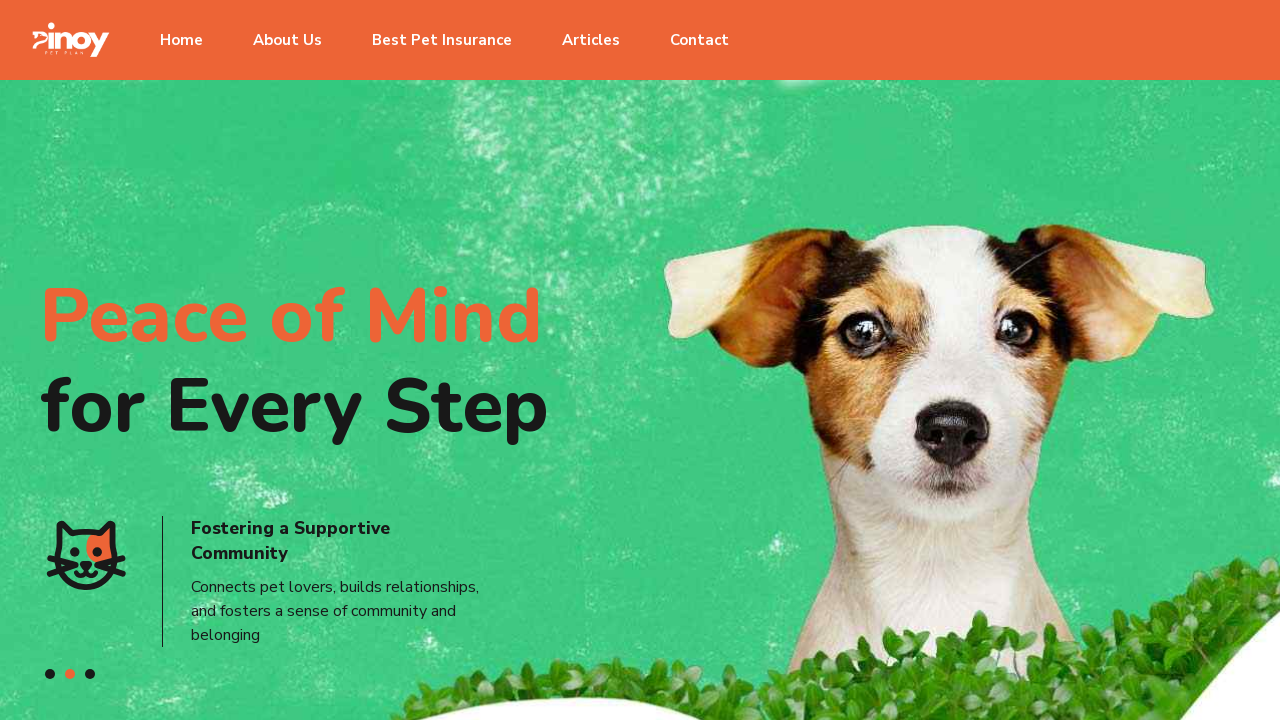

Retrieved page text content from body
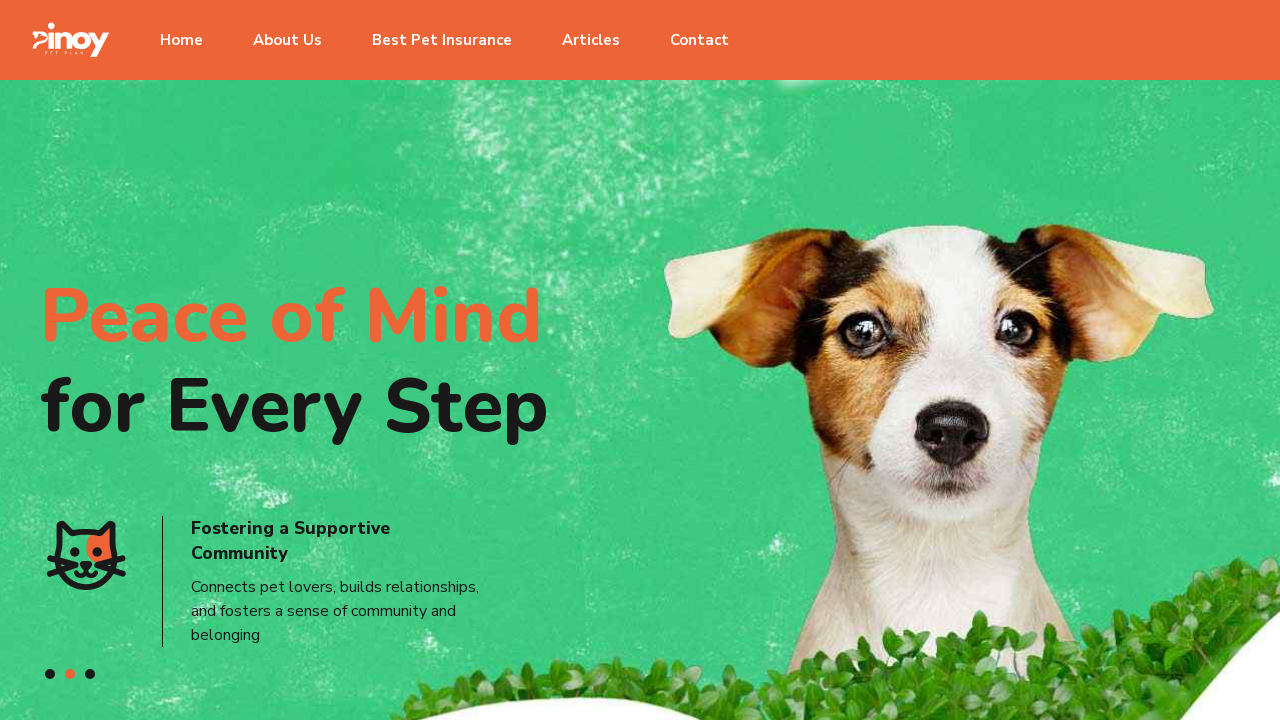

Searched for phone number patterns - found: False
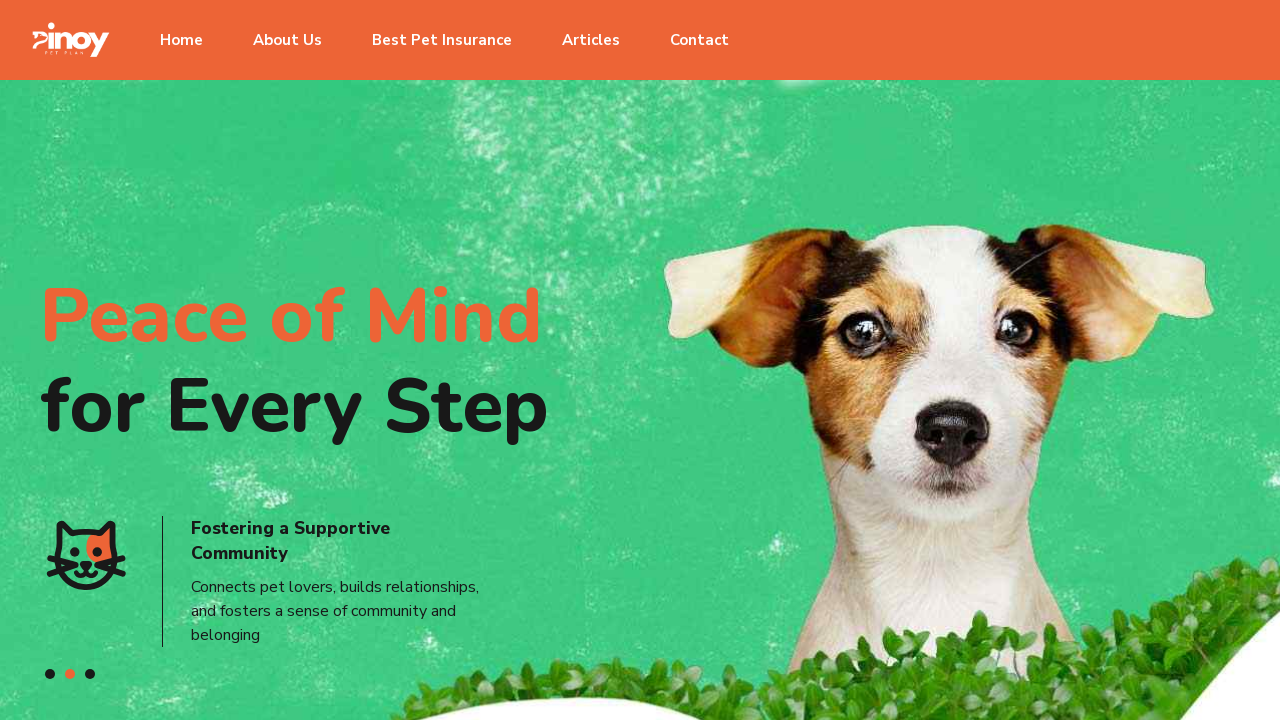

Checked for tel: links - count: 0
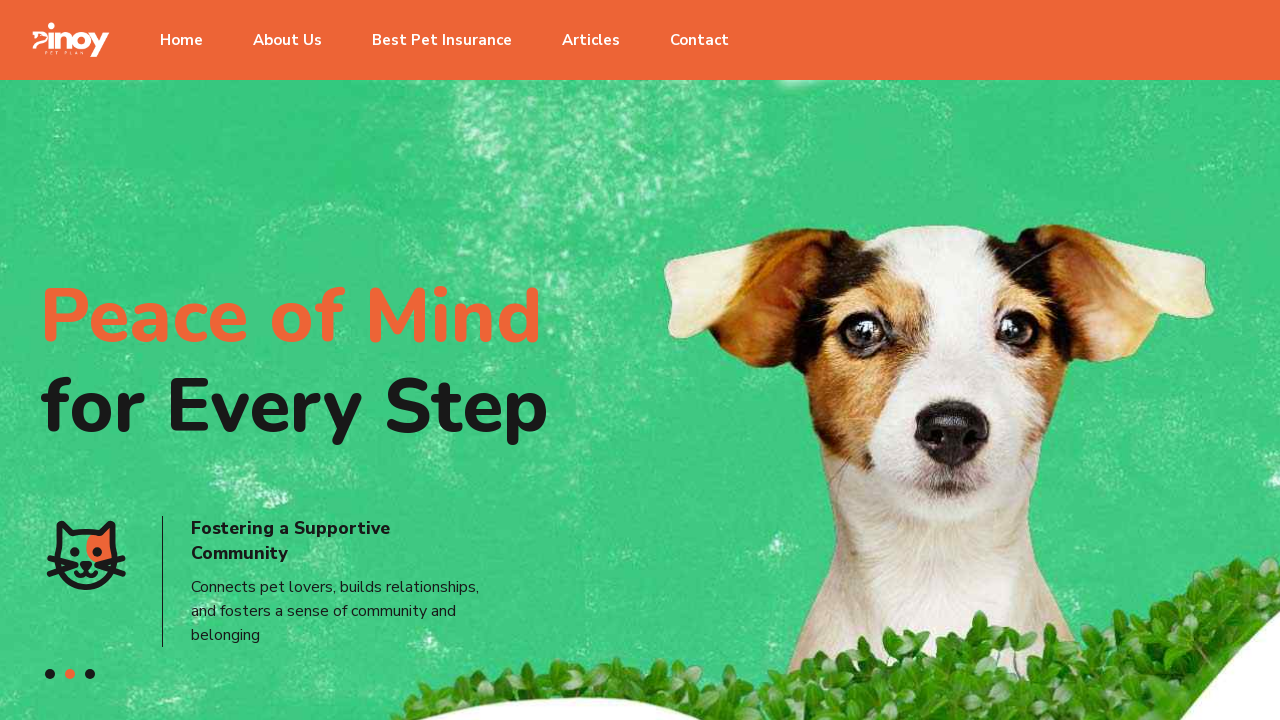

Checked for mailto: links - count: 0
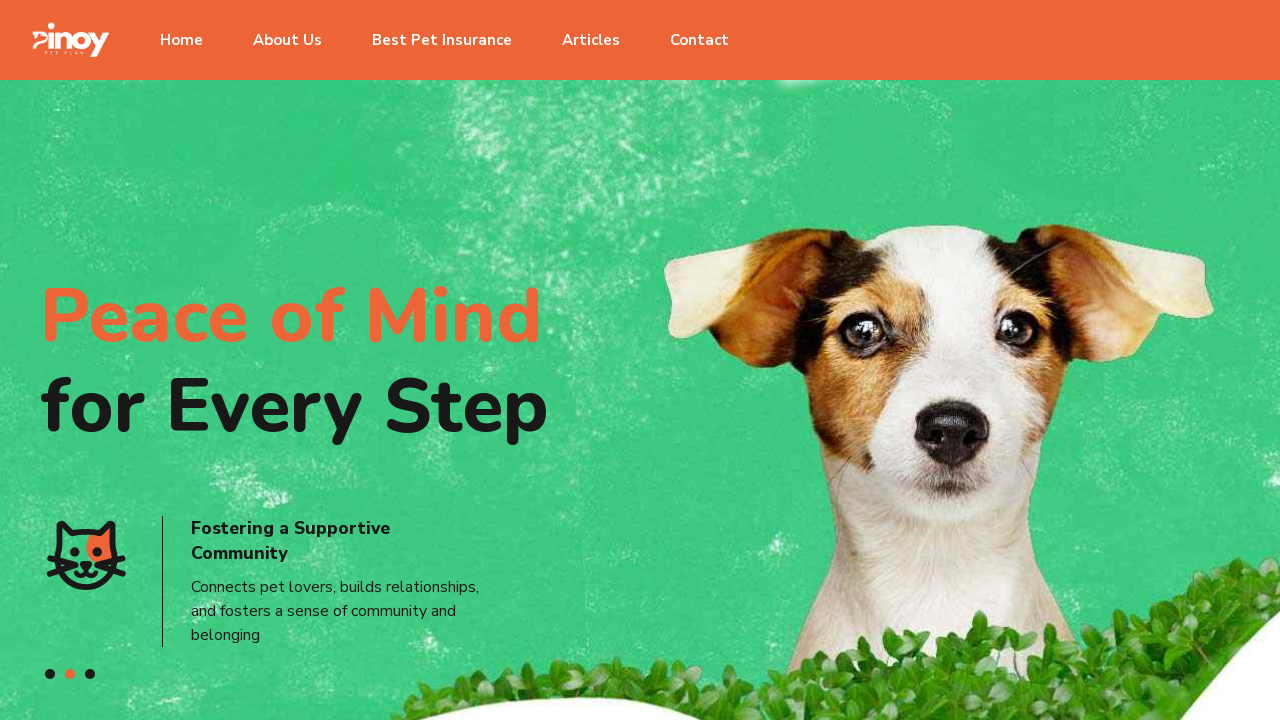

Searched for email pattern in text - found: False
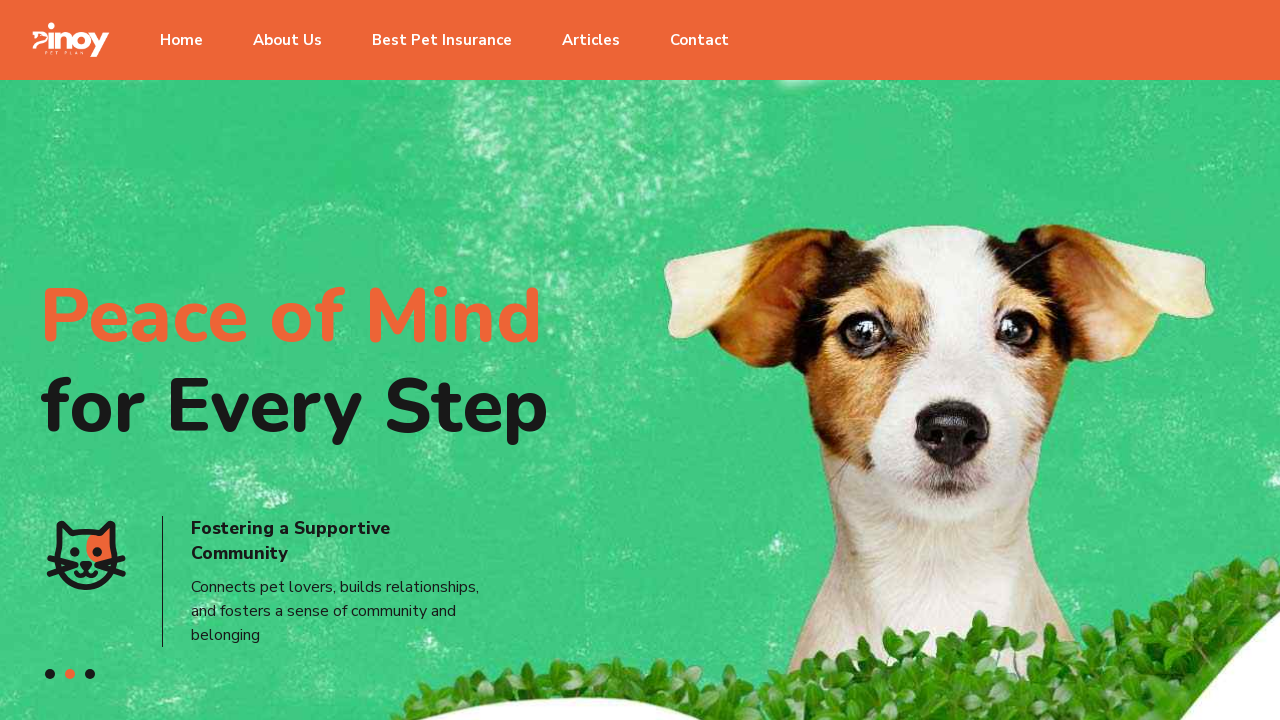

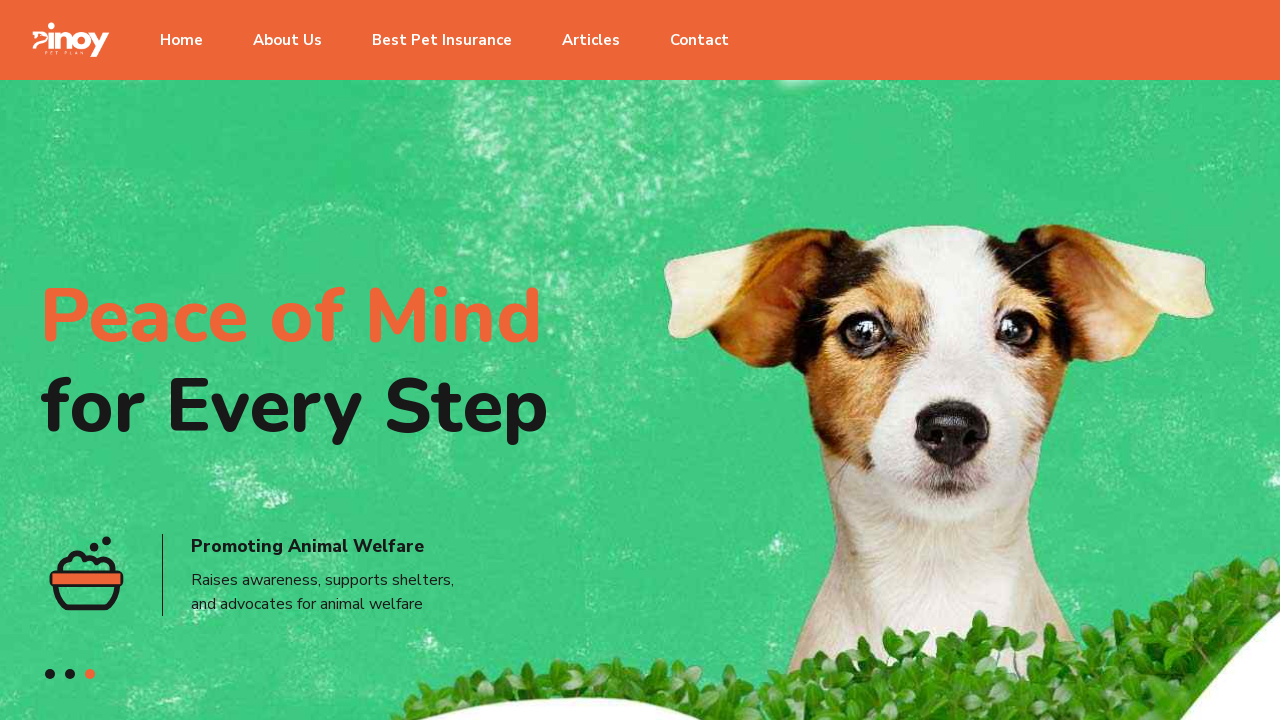